Tests keyboard input actions by typing text, adding spaces, and using backspace in an input field

Starting URL: http://sahitest.com/demo/label.htm

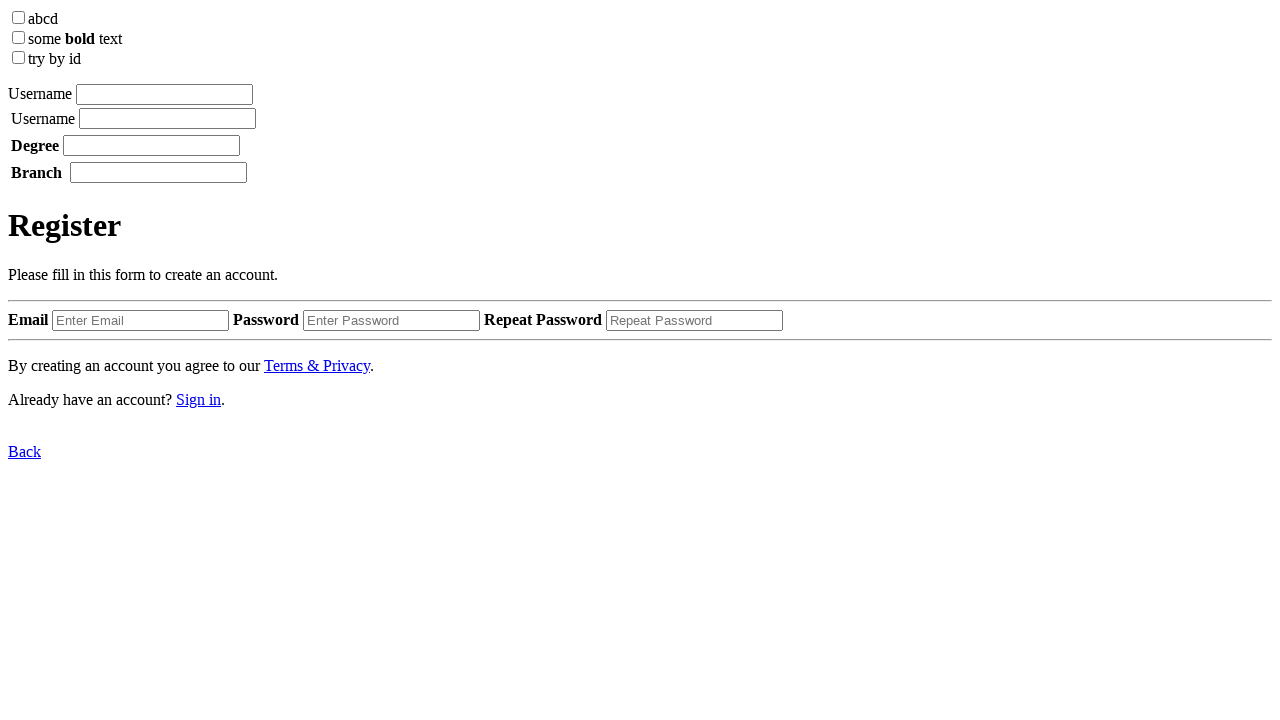

Clicked on username input field at (164, 94) on xpath=/html/body/label[1]/input
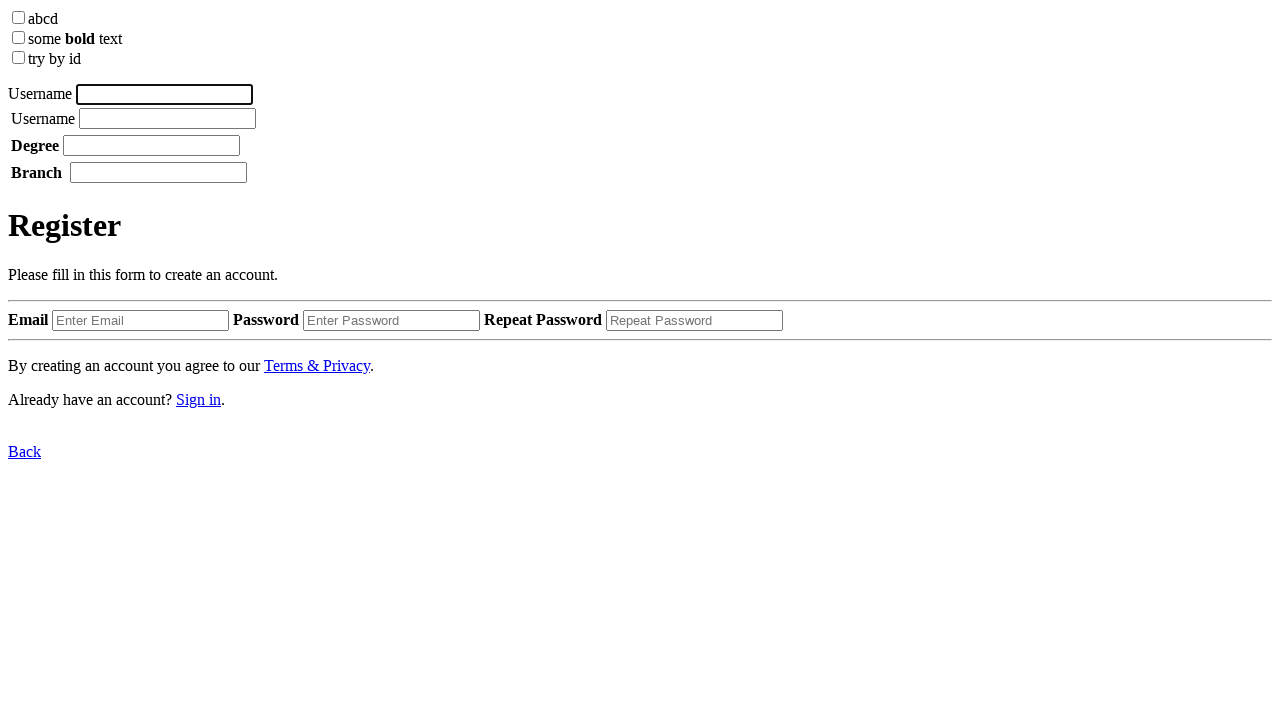

Typed first name 'xiaoming'
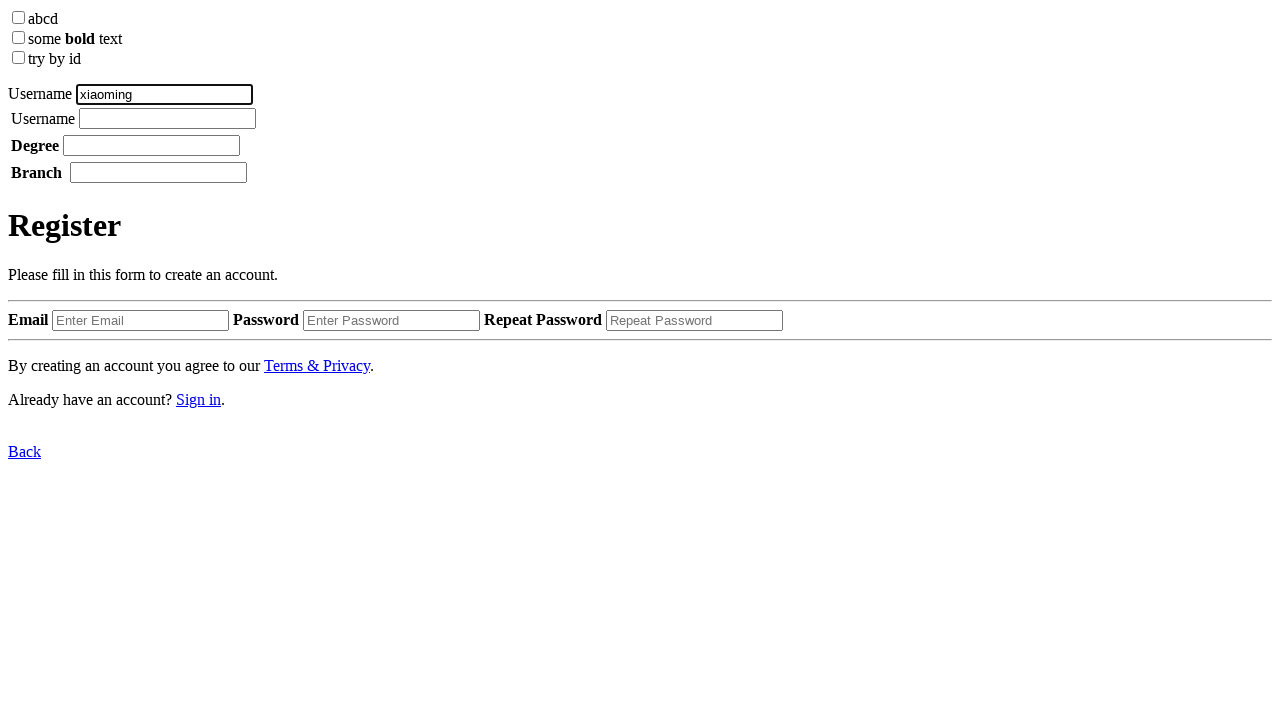

Waited 1000ms after typing first name
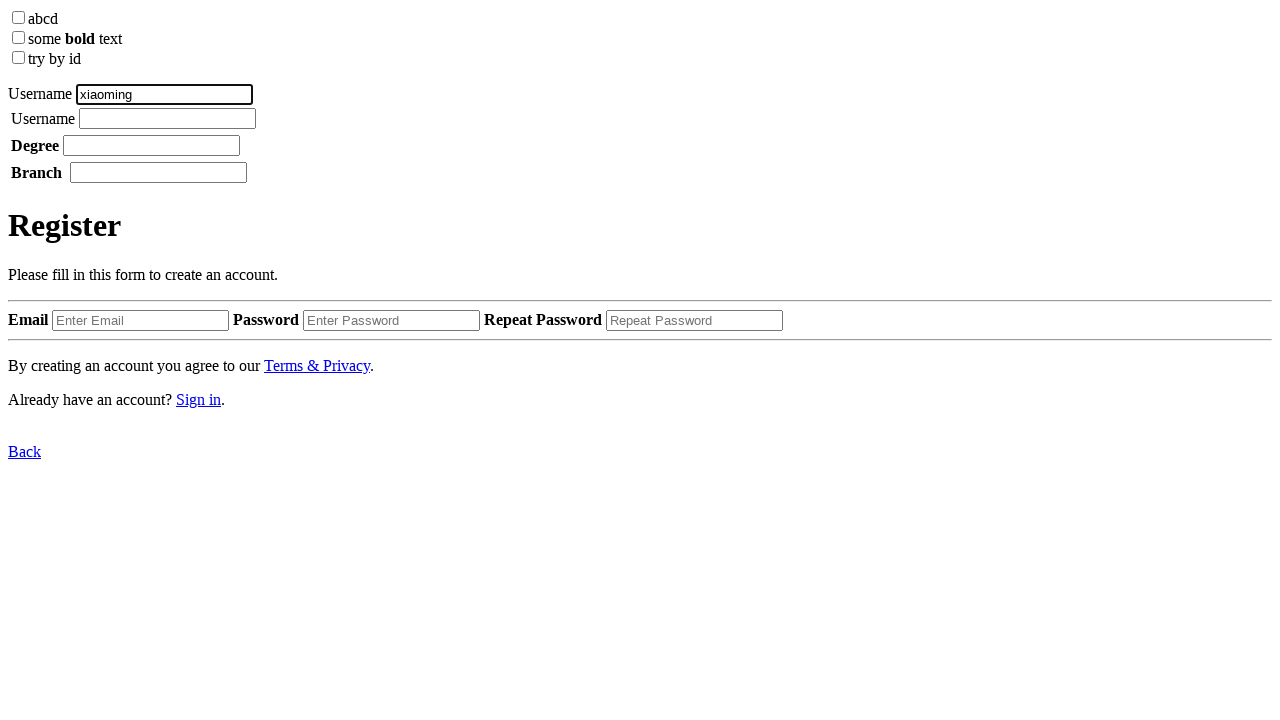

Pressed Space key
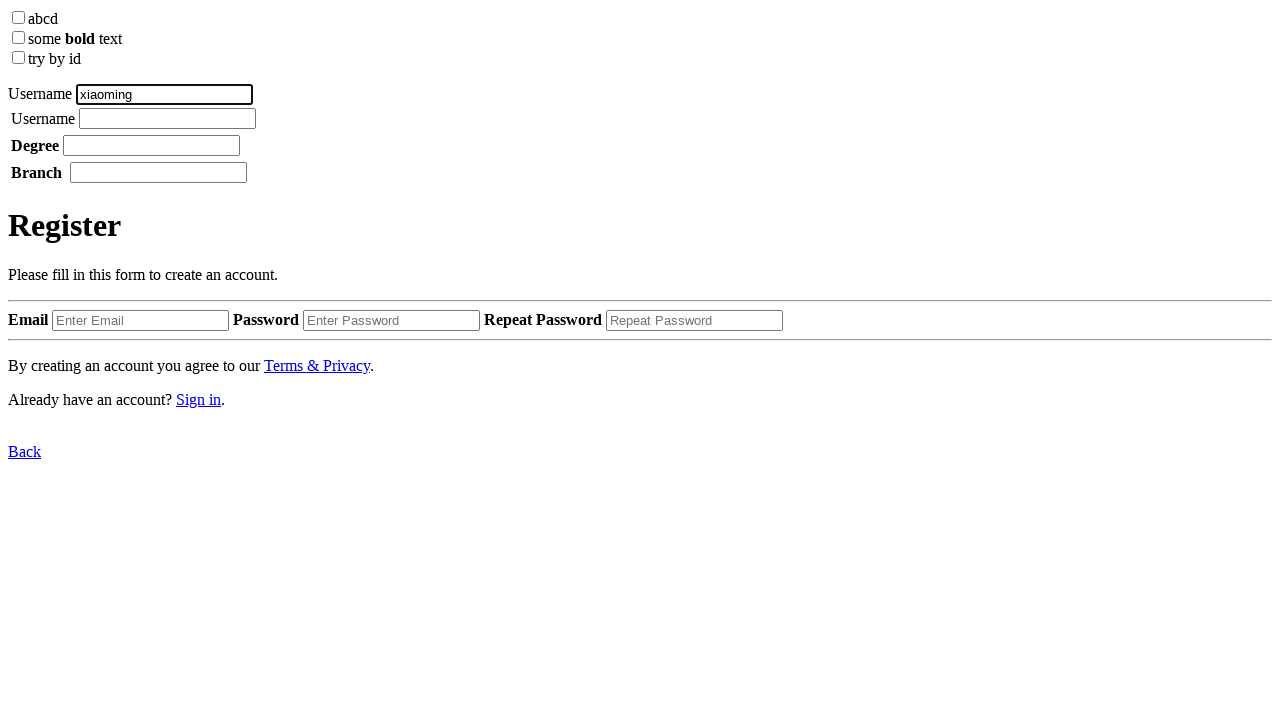

Waited 1000ms after pressing Space
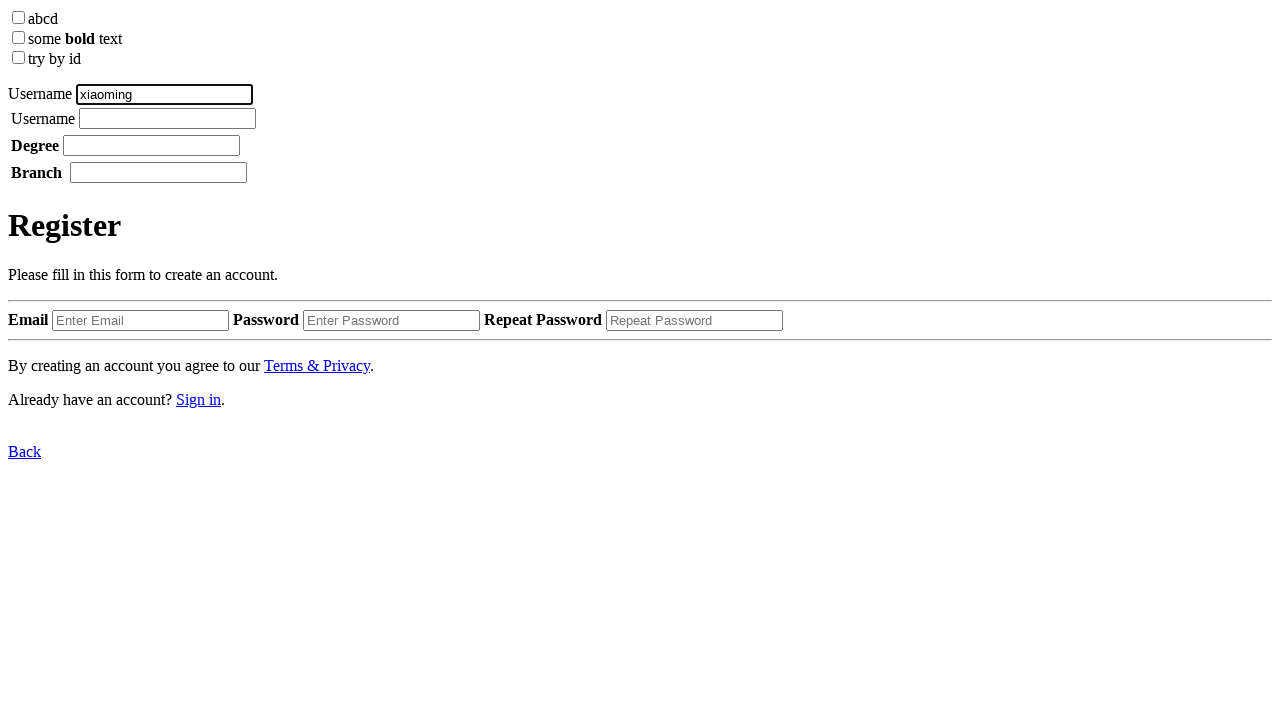

Typed second name 'xiaohong'
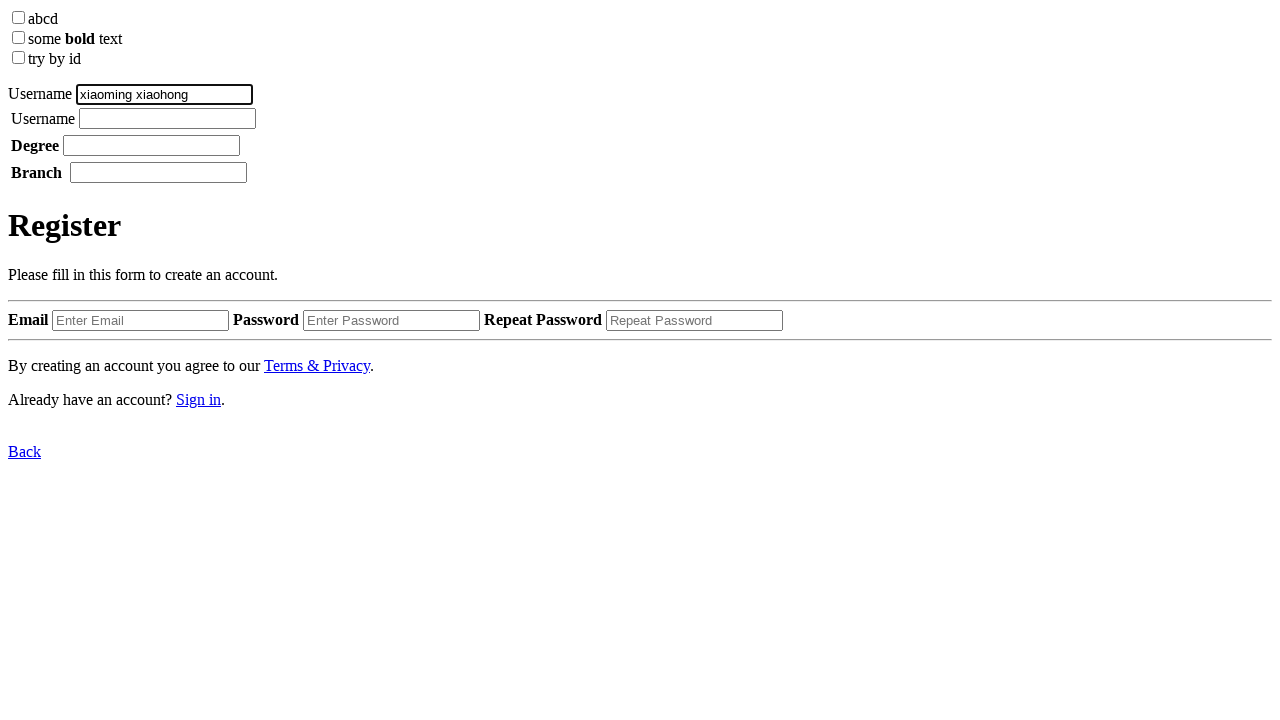

Waited 1000ms after typing second name
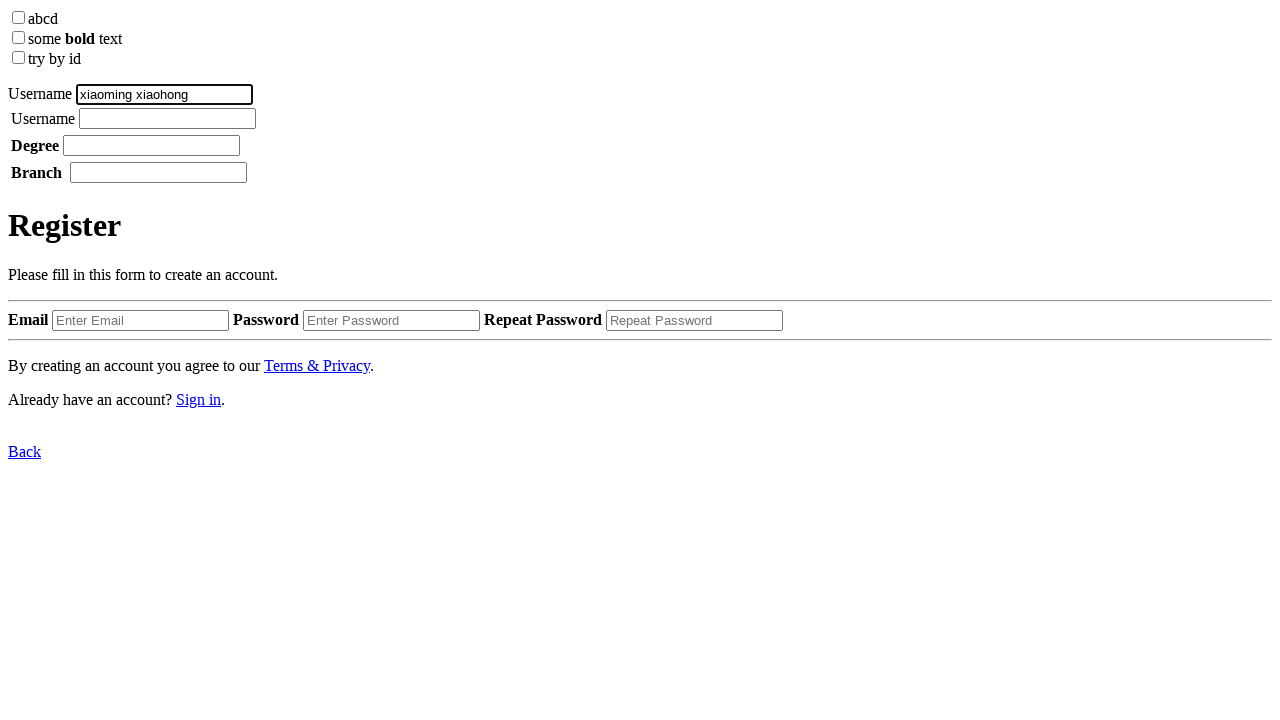

Pressed Backspace key to delete last character
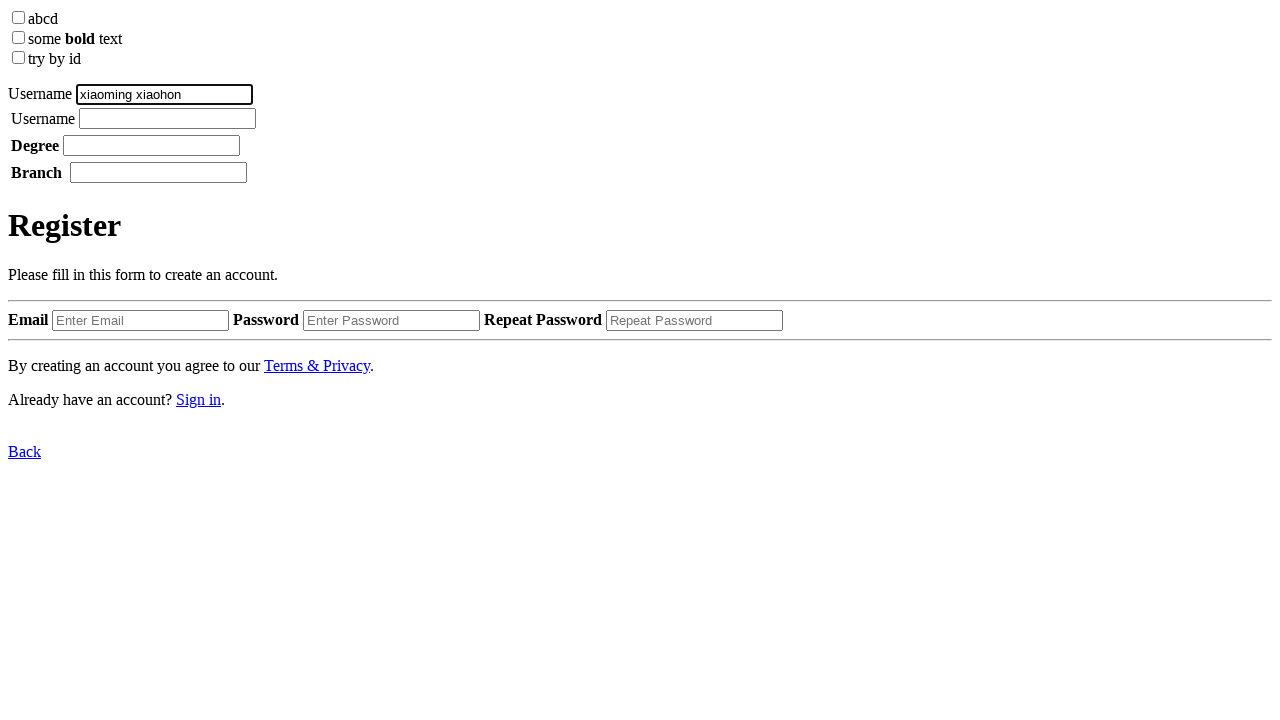

Waited 1000ms after pressing Backspace
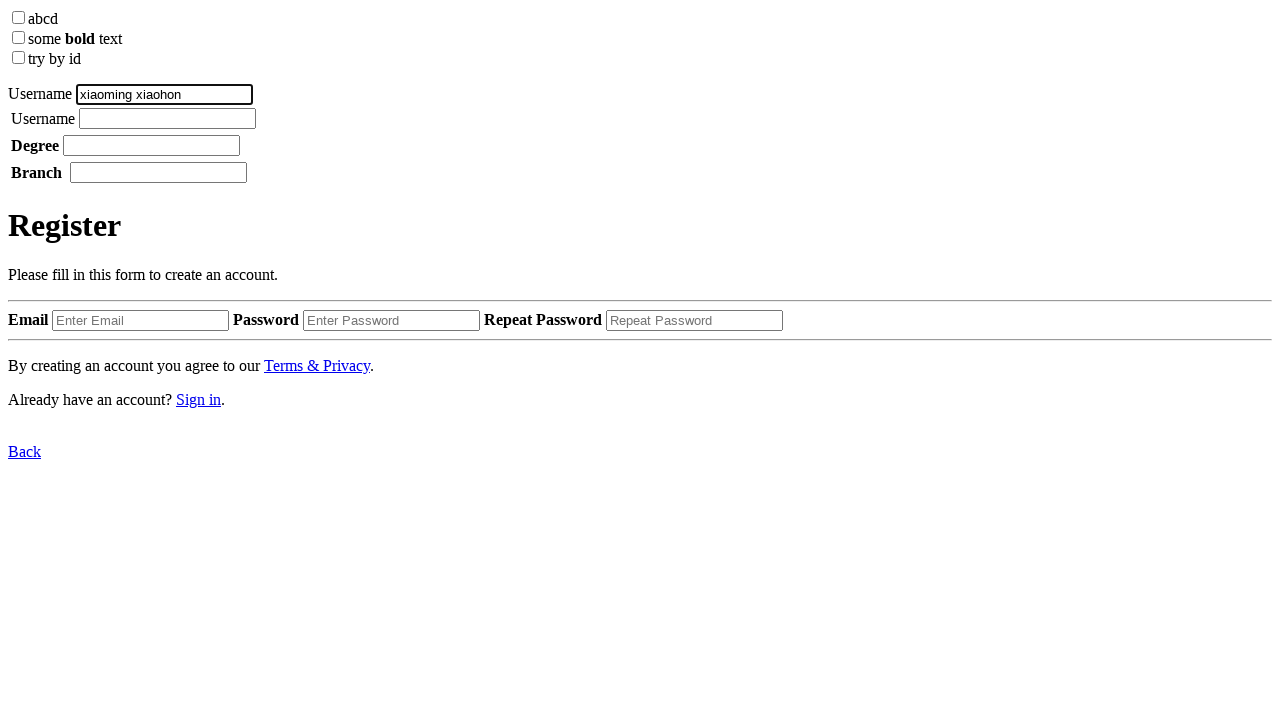

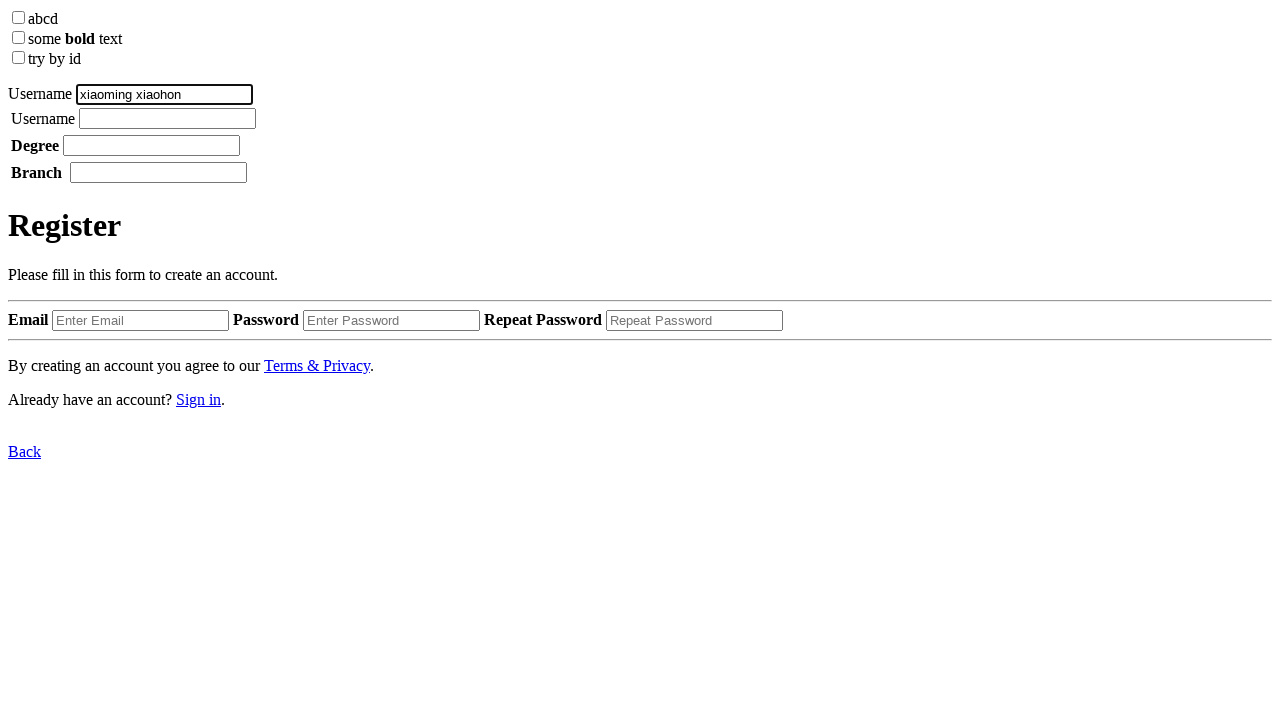